Tests the jQuery UI resizable widget by dragging to resize an element within an iframe

Starting URL: https://jqueryui.com/resizable

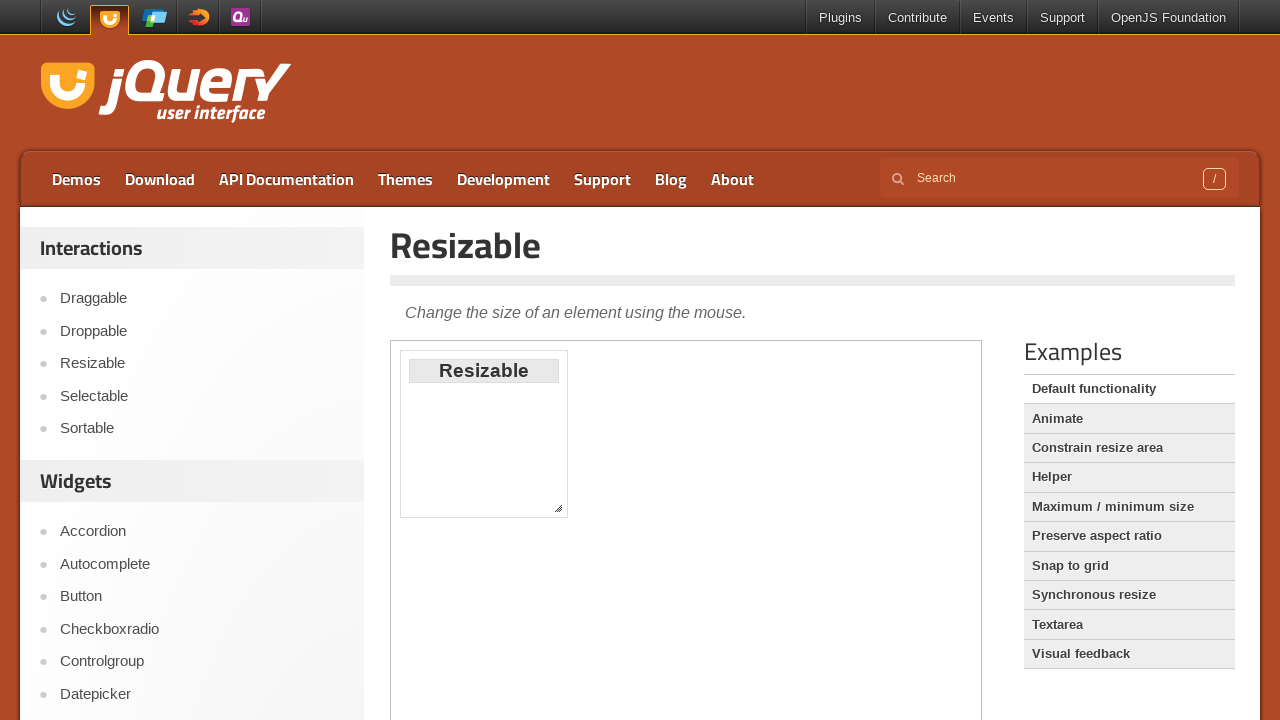

Located iframe containing resizable demo
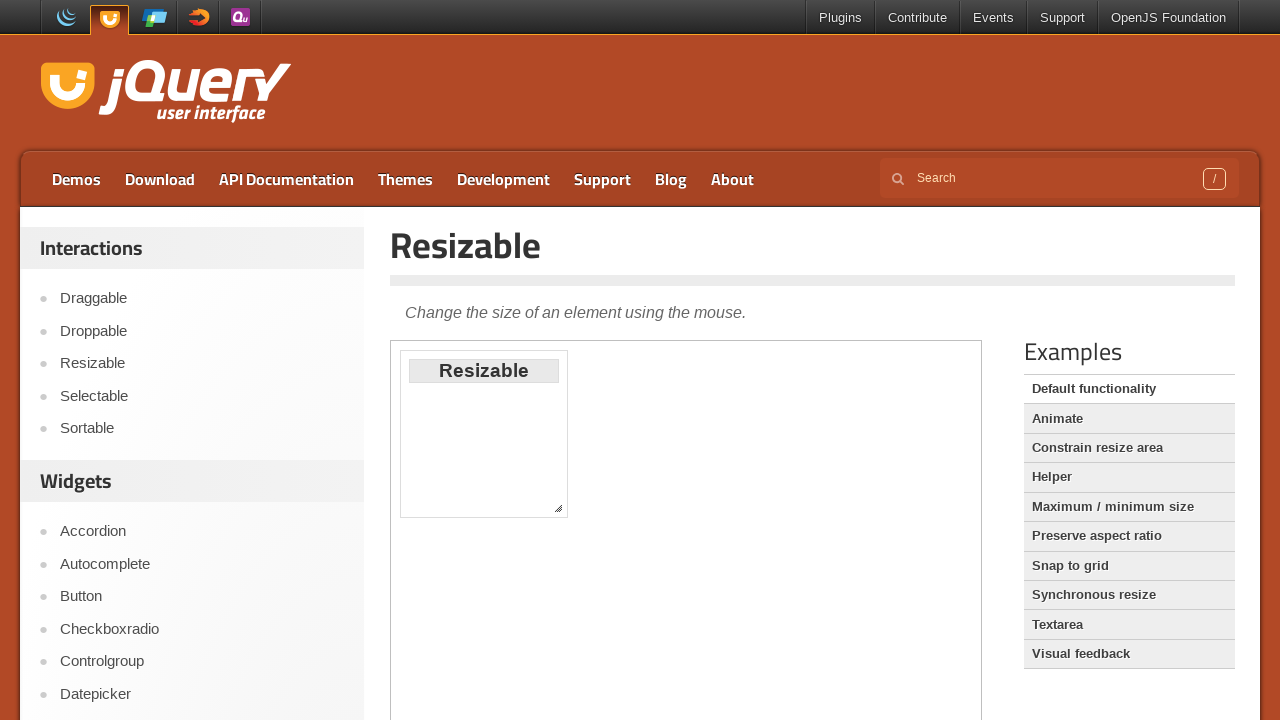

Located resizable element within iframe
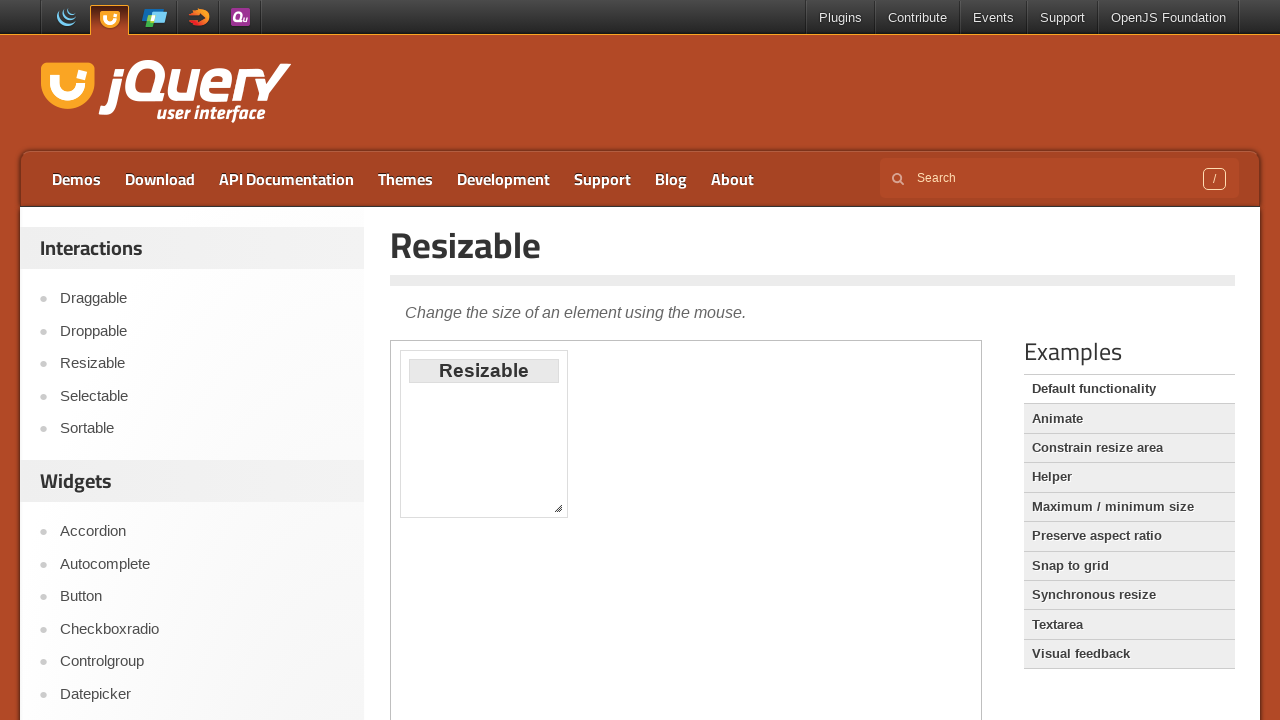

Located resize handle at bottom-right corner of element
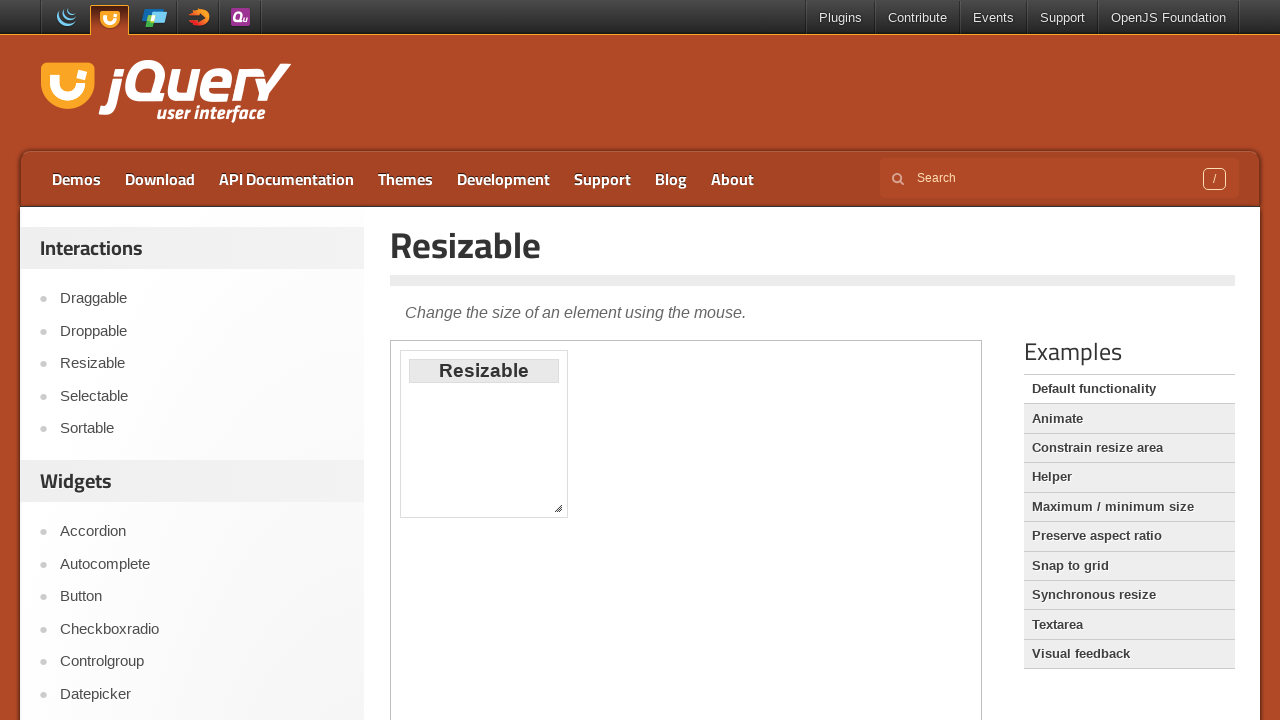

Dragged resize handle to new position (100, 50) to resize element at (501, 401)
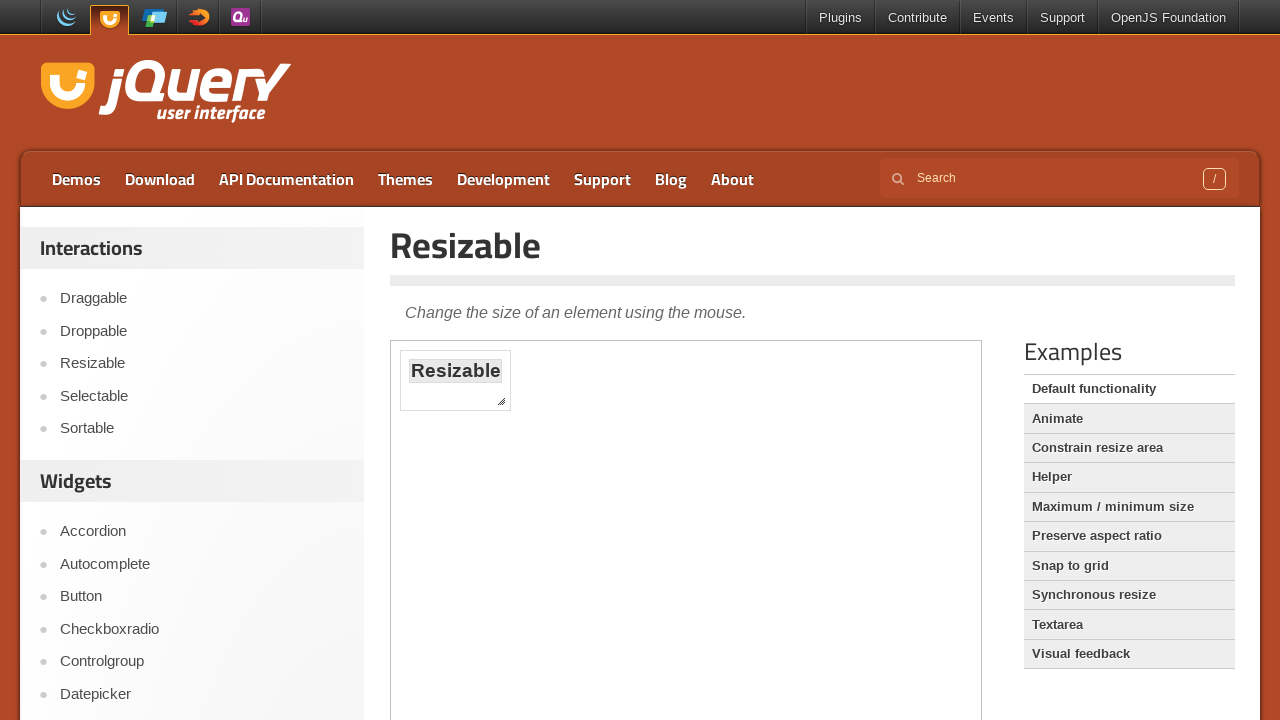

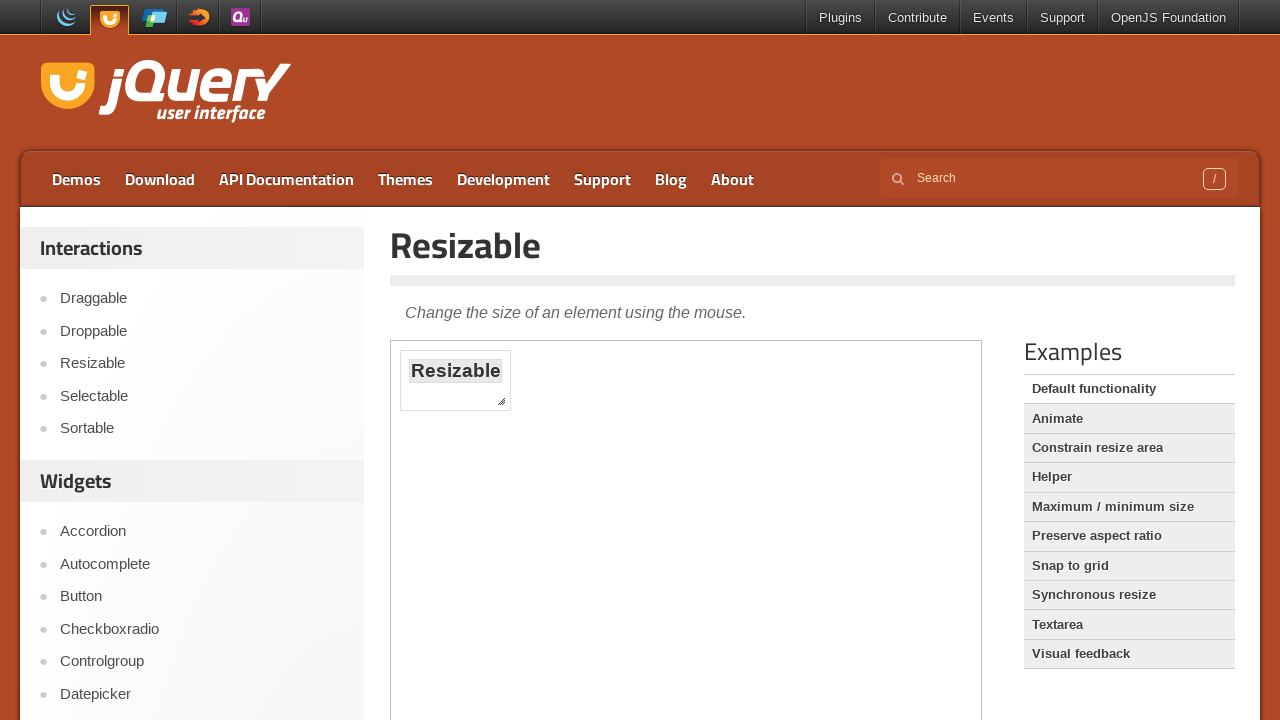